Tests browser window handling by clicking a button that opens a new tab, then verifying content on the new page

Starting URL: https://demoqa.com/browser-windows

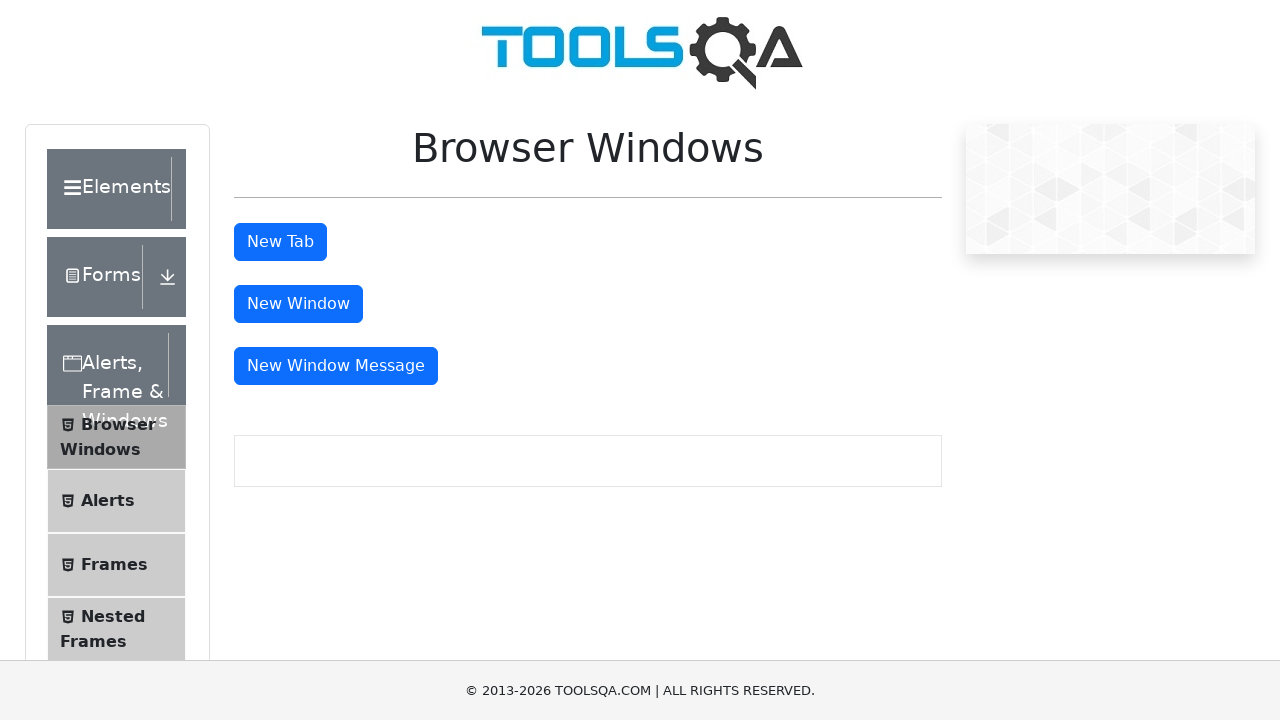

Clicked tab button to open new tab at (280, 242) on xpath=//button[@id='tabButton']
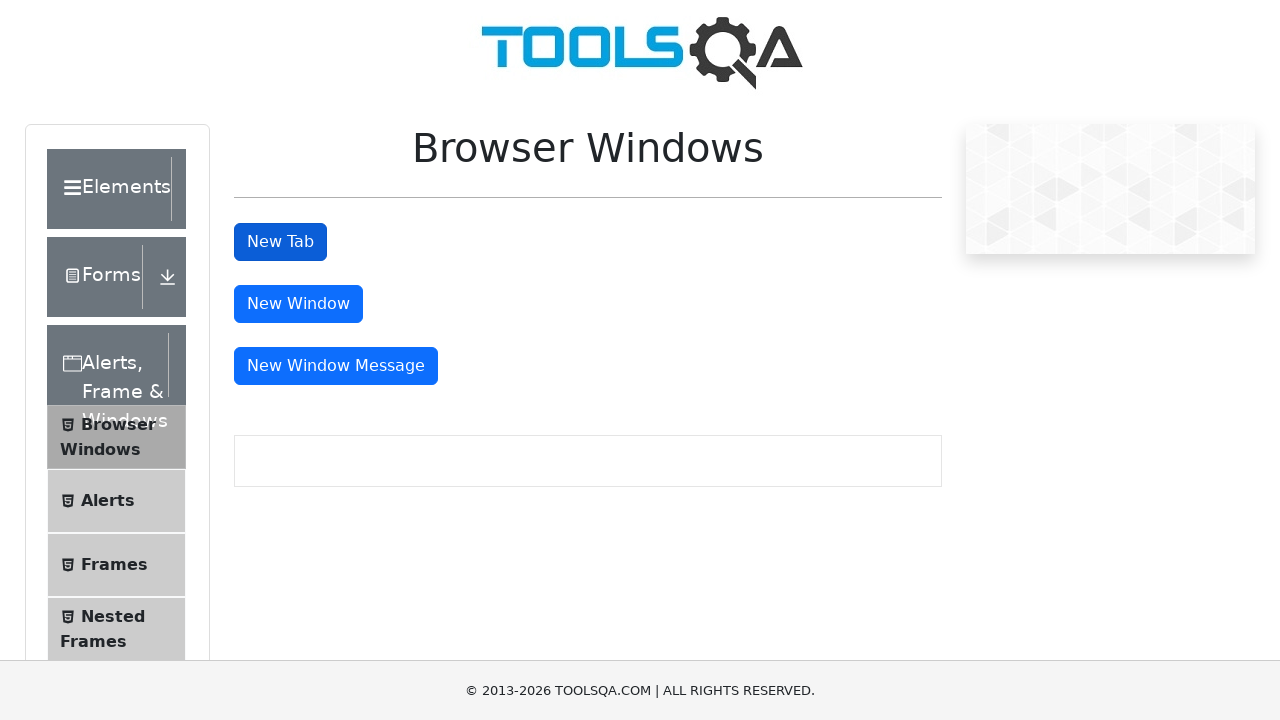

New page opened and retrieved
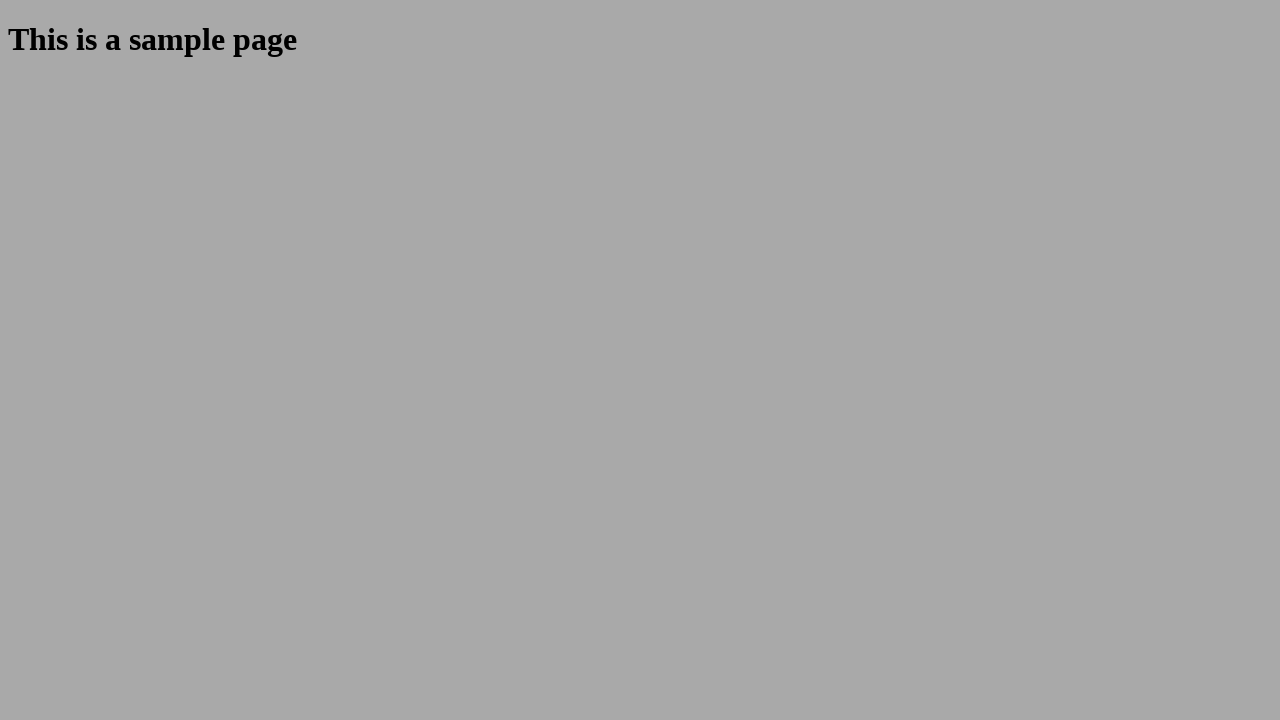

Waited for sample heading to load on new page
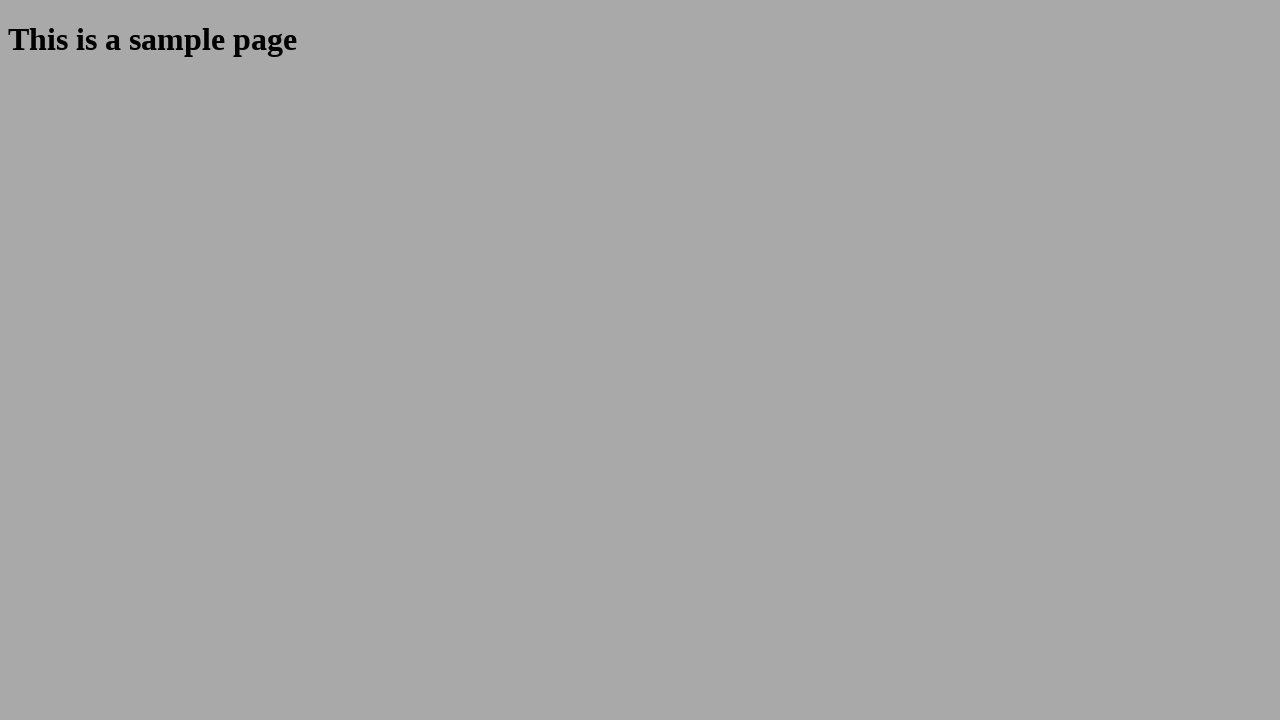

Located heading element on new page
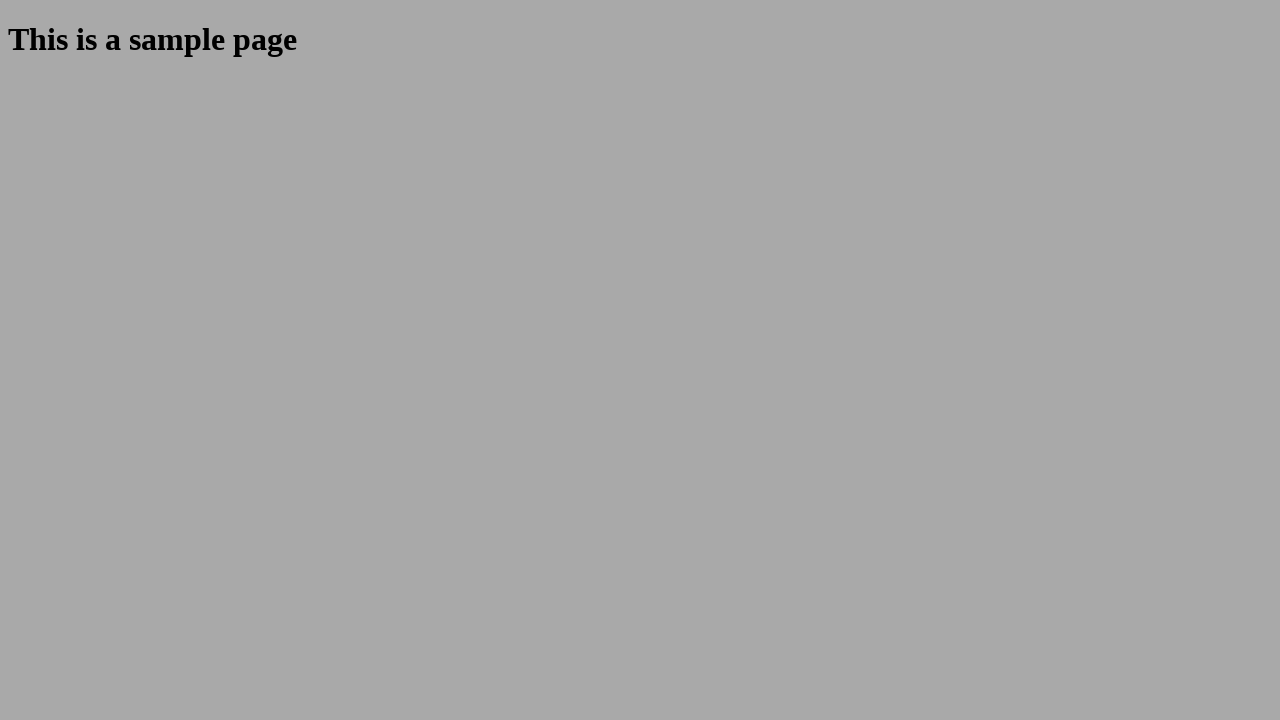

Retrieved heading text content to verify page loaded successfully
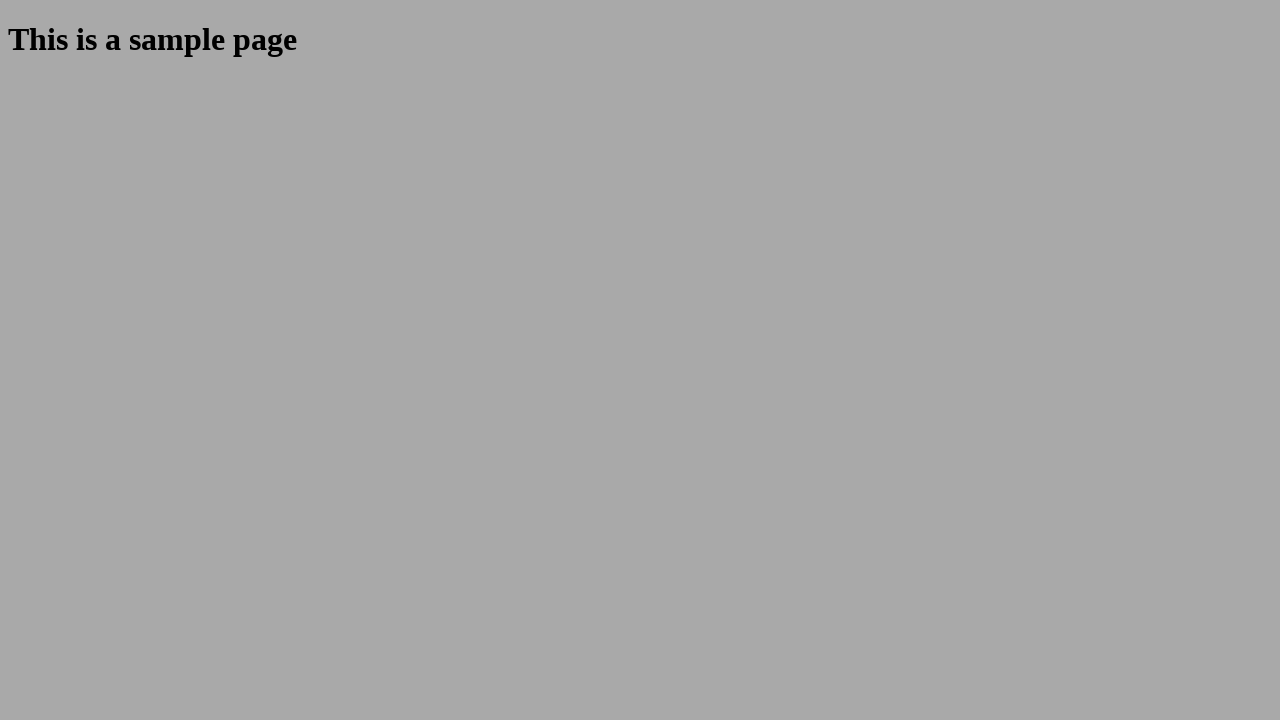

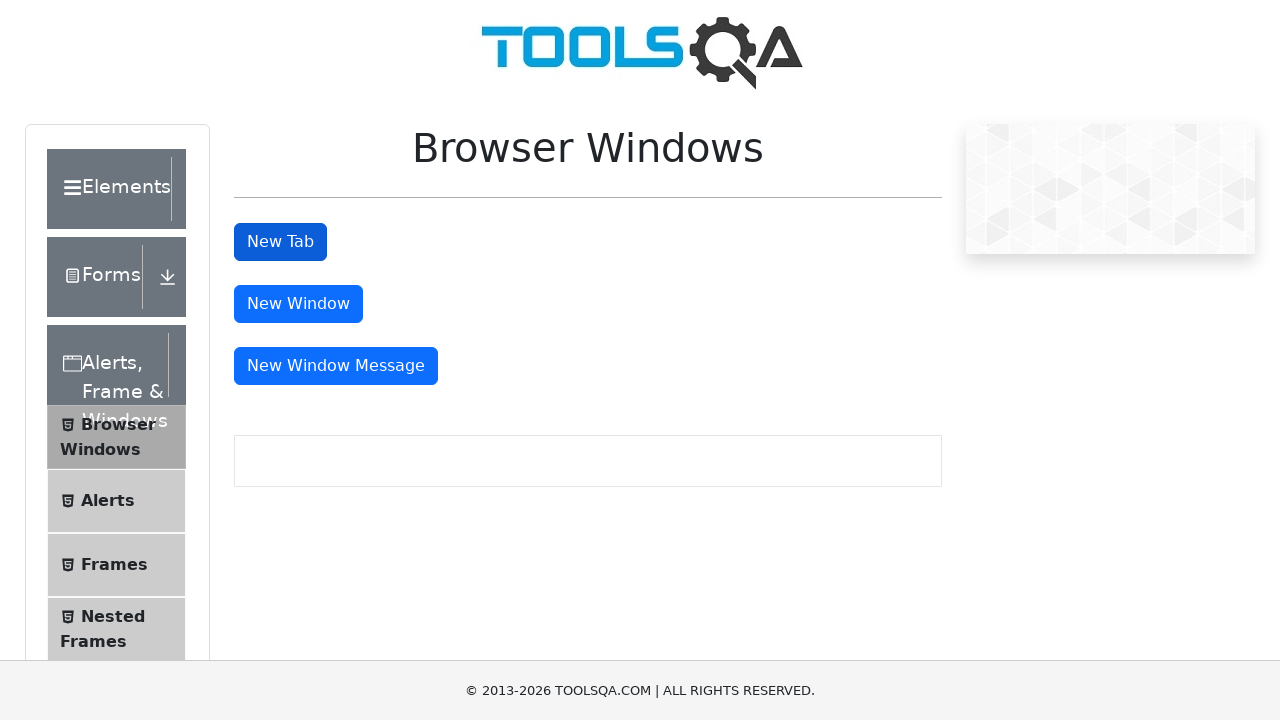